Tests dynamic loading functionality by clicking a start button and waiting for a hidden element to become visible after loading completes

Starting URL: https://the-internet.herokuapp.com/dynamic_loading/1

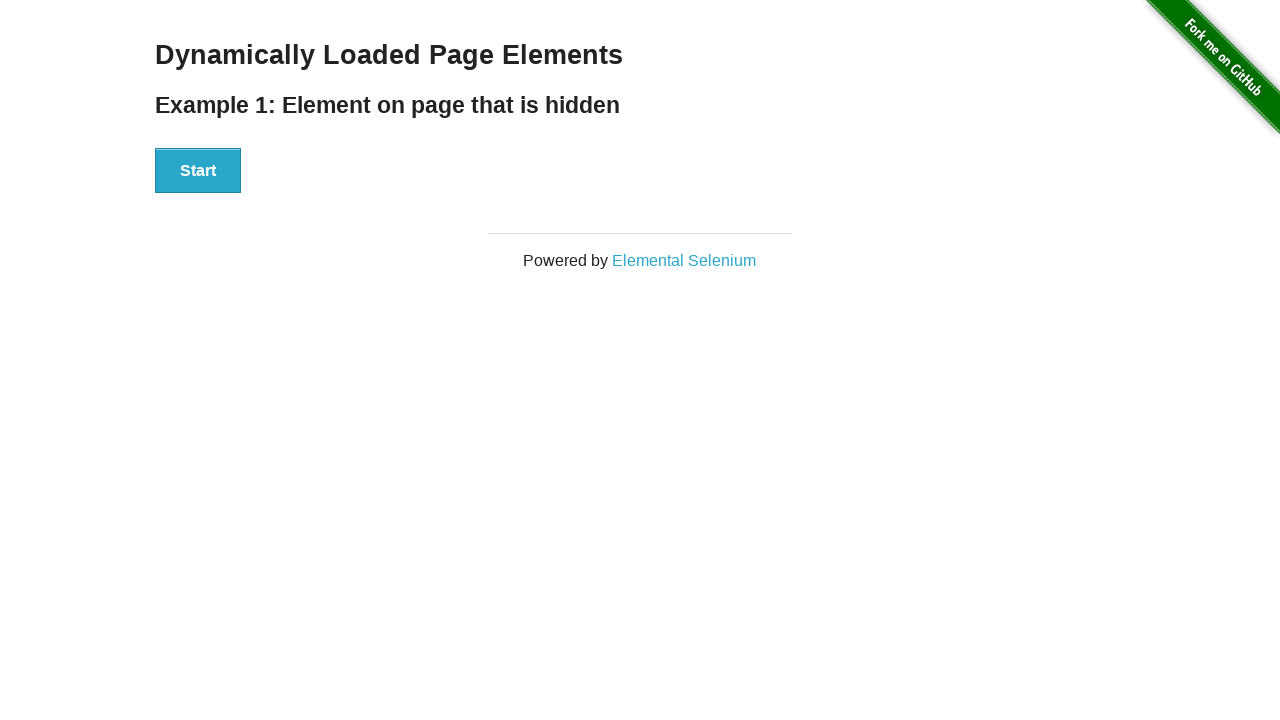

Clicked start button to begin dynamic loading at (198, 171) on xpath=//*[@id="start"]/button
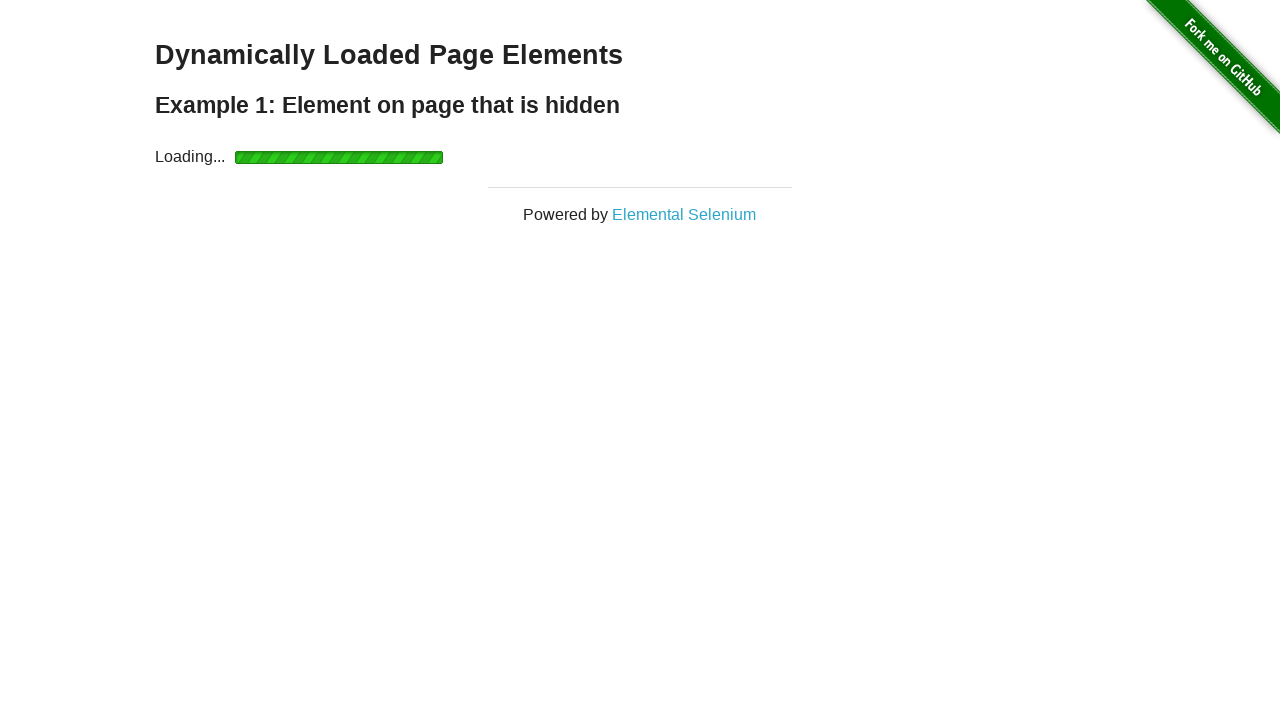

Finish element became visible after loading completed
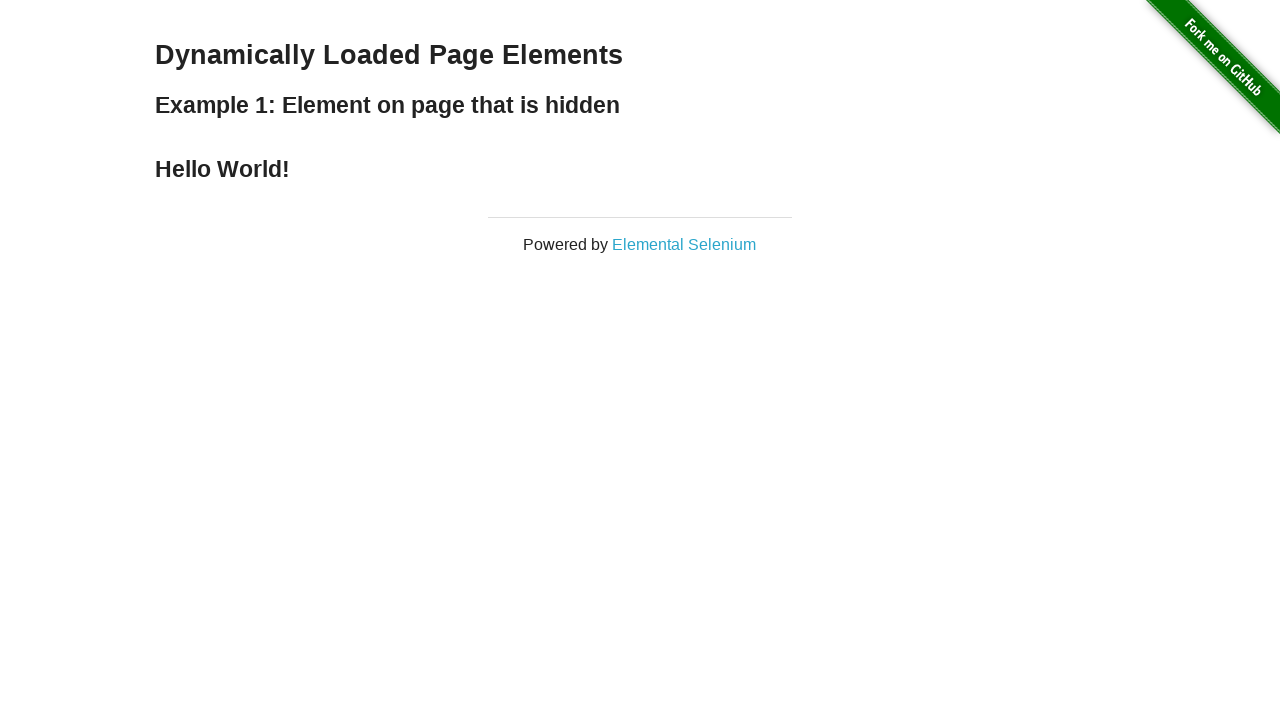

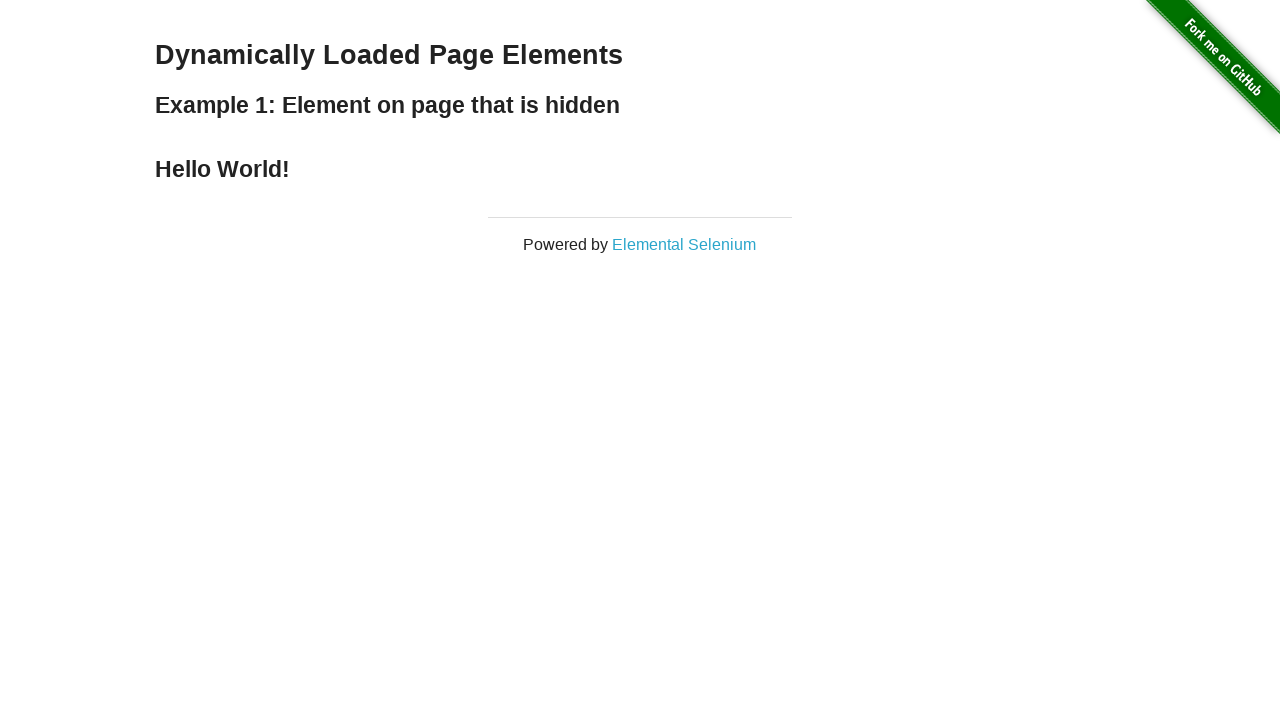